Tests Hacker News search functionality by searching for "testdriven" and verifying the term appears in results

Starting URL: https://news.ycombinator.com

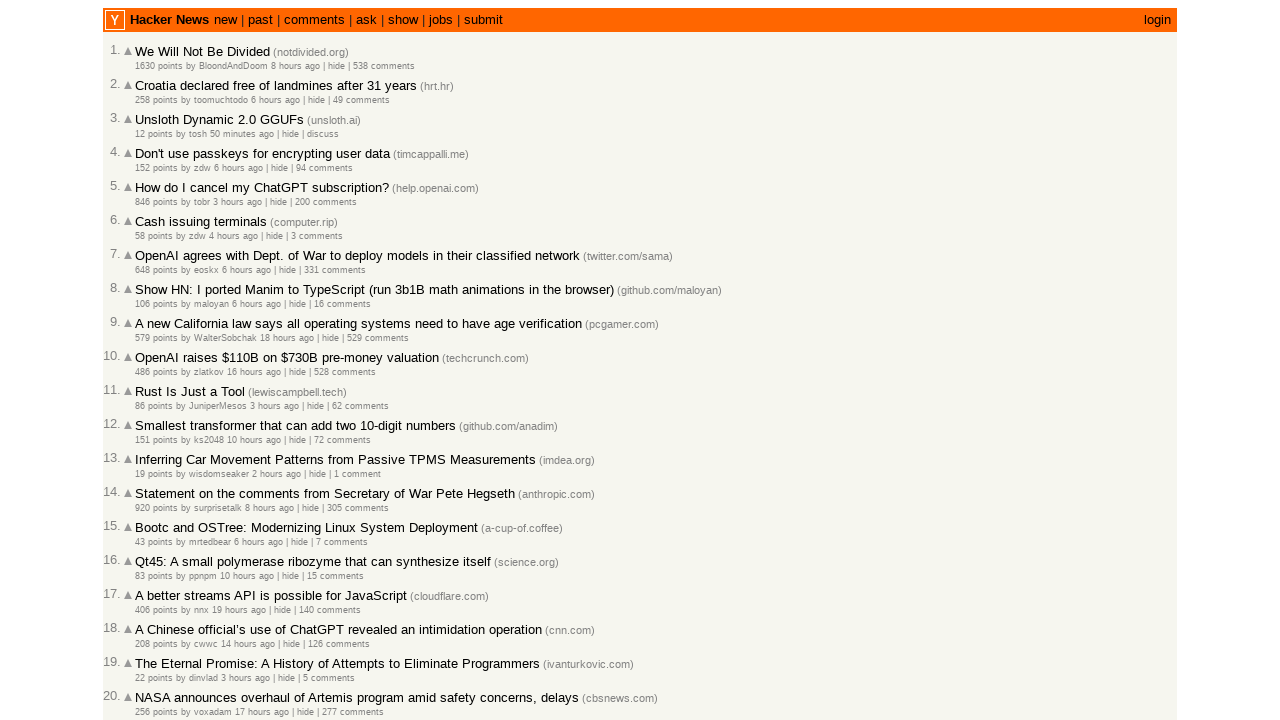

Filled search box with 'testdriven' on input[name='q']
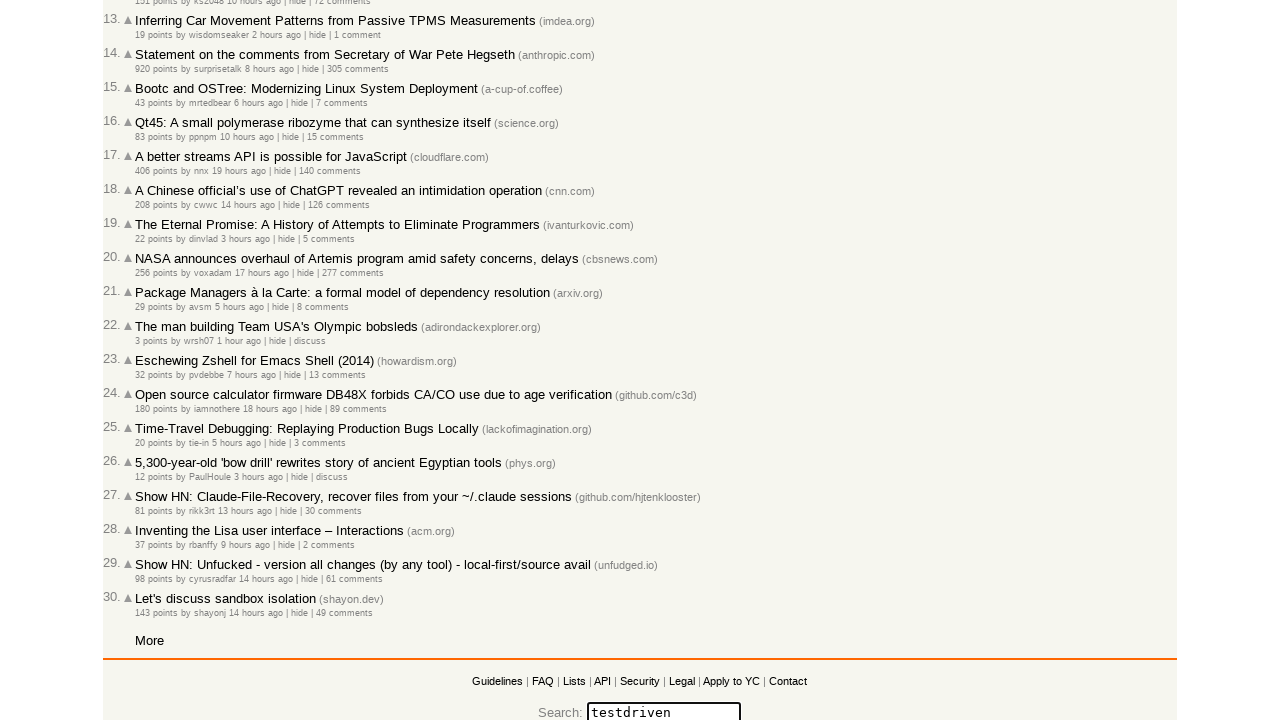

Pressed Enter to submit search query on input[name='q']
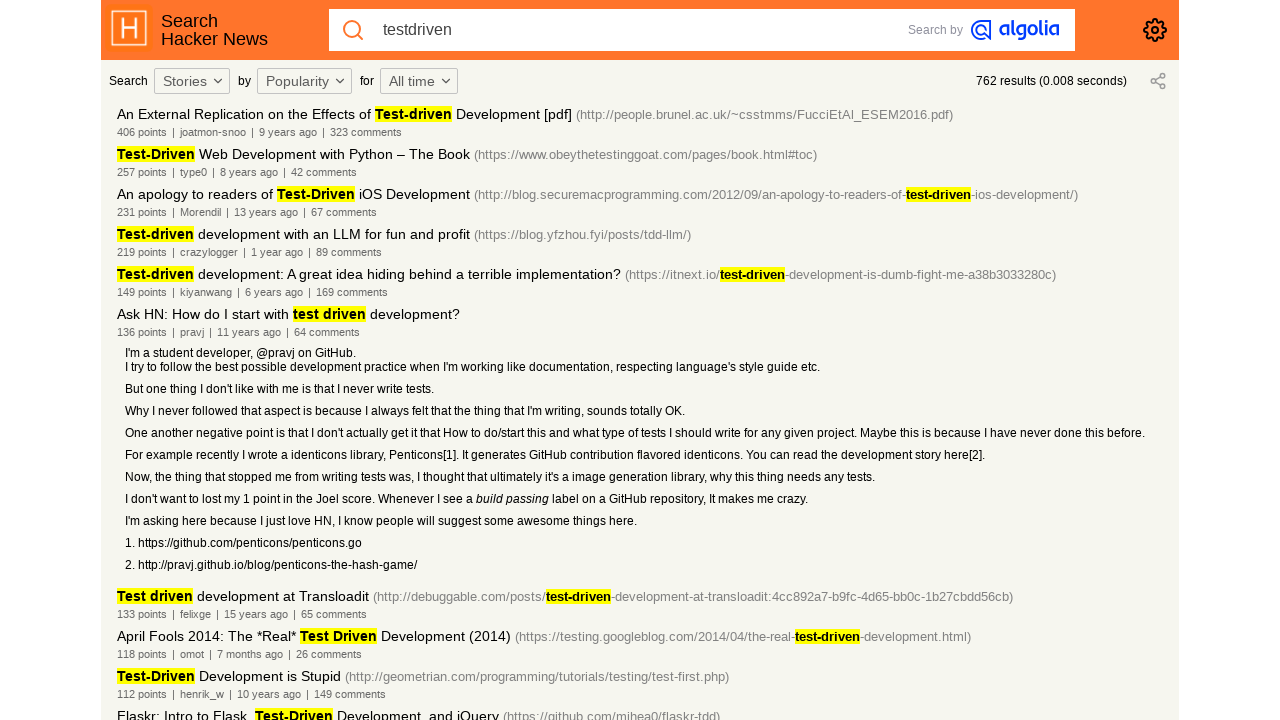

Search results page loaded (networkidle)
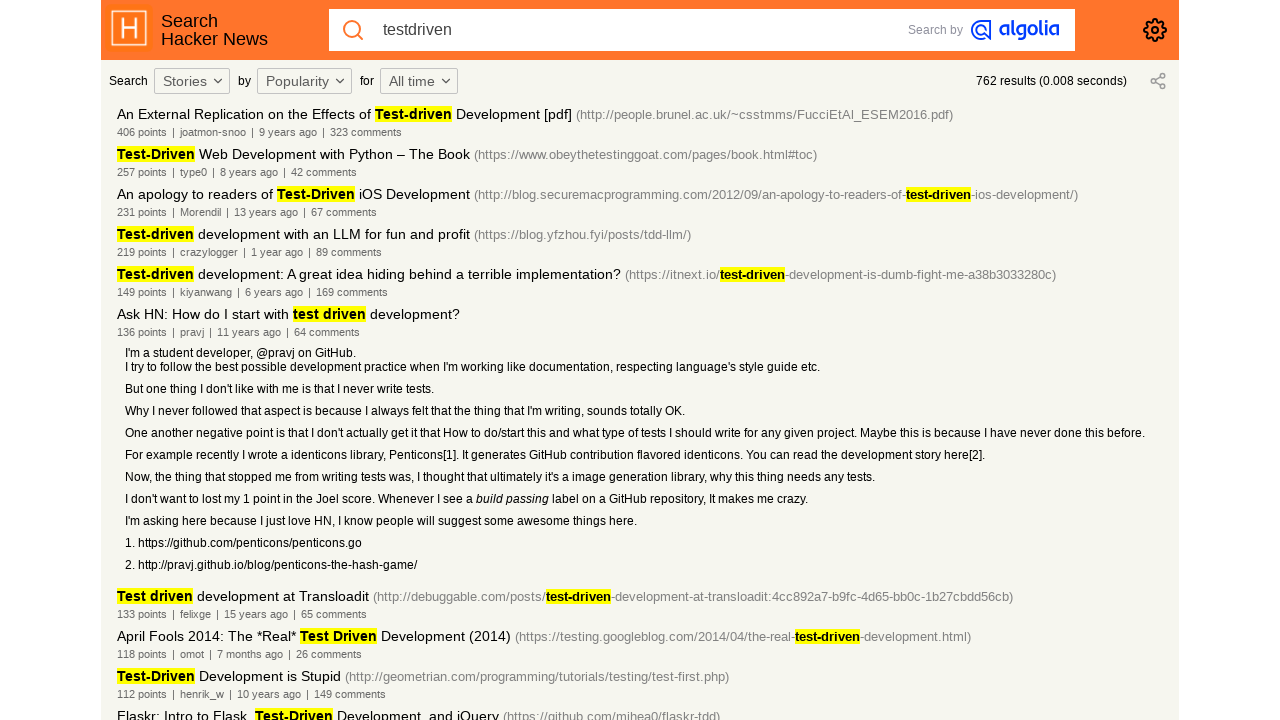

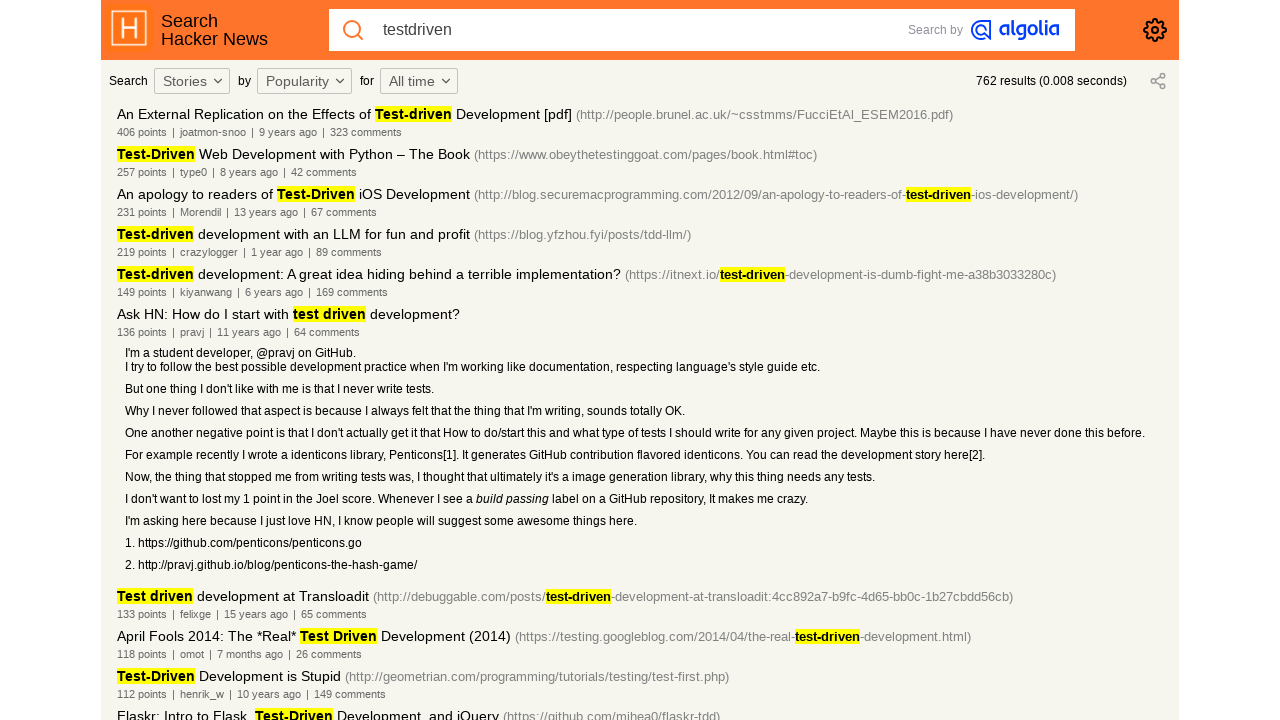